Tests that the text input field is cleared after adding a todo item.

Starting URL: https://demo.playwright.dev/todomvc

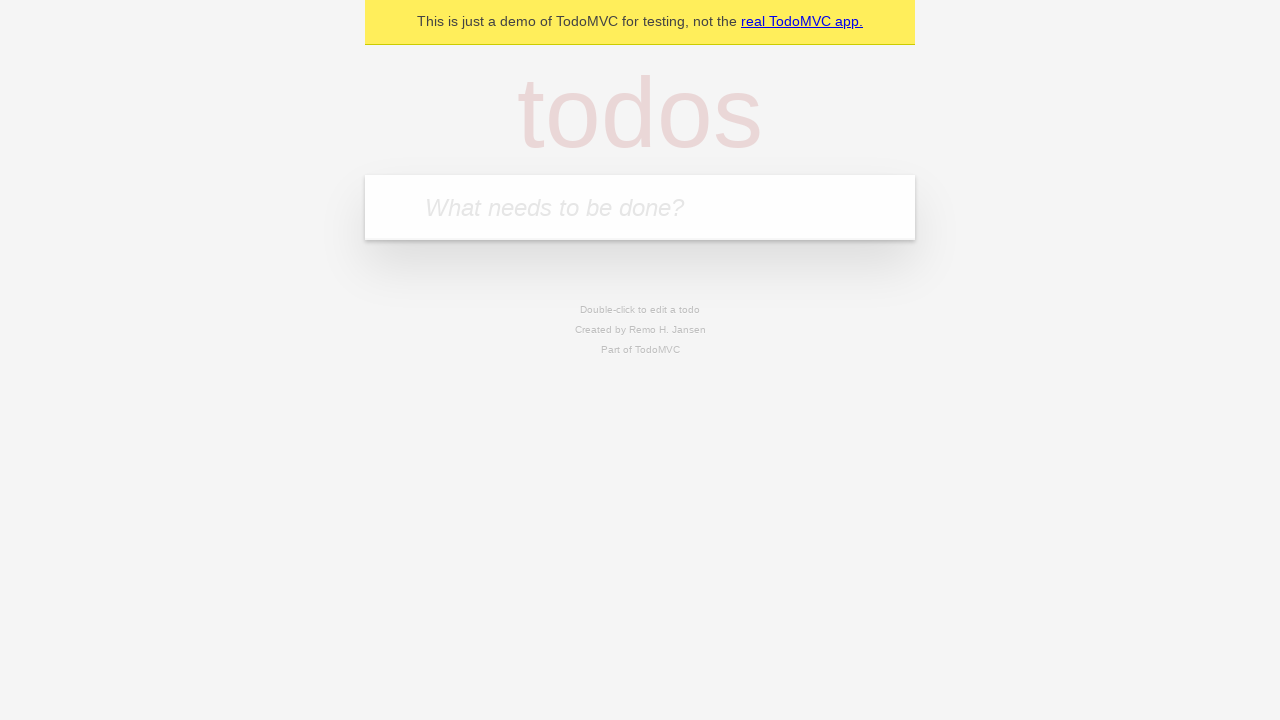

Located the todo input field by placeholder text
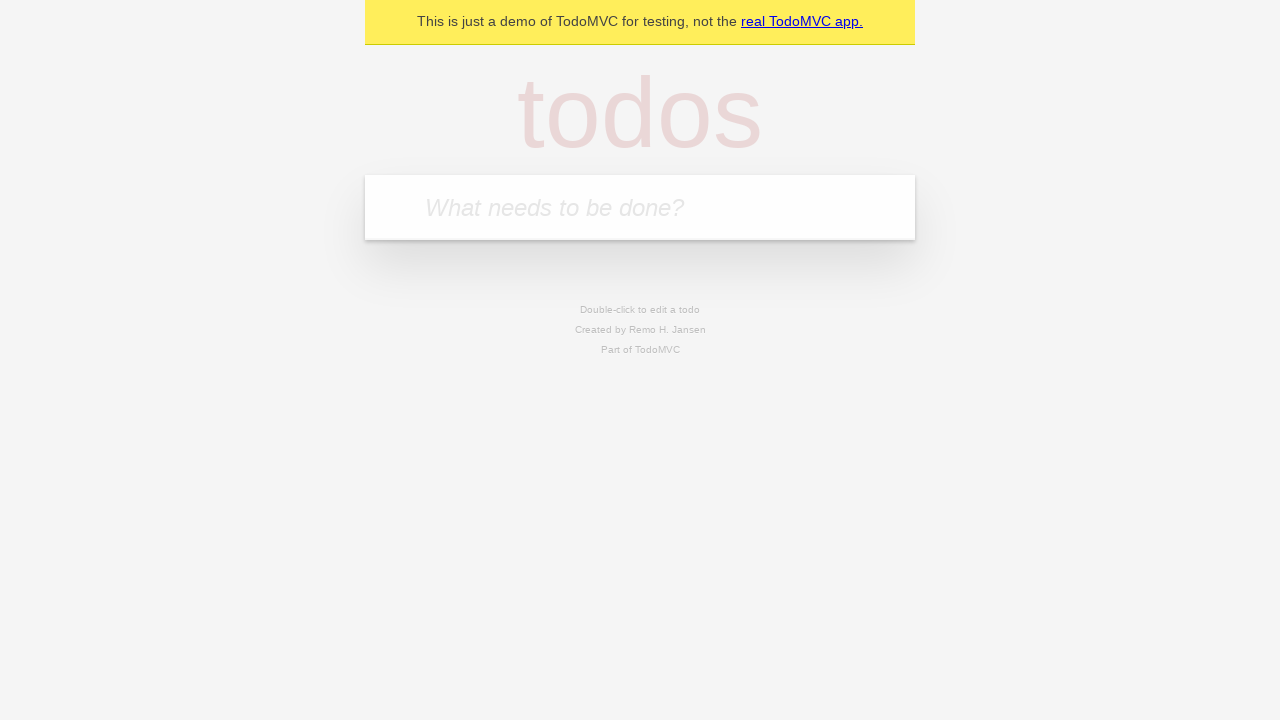

Filled todo input field with 'watch monty python' on internal:attr=[placeholder="What needs to be done?"i]
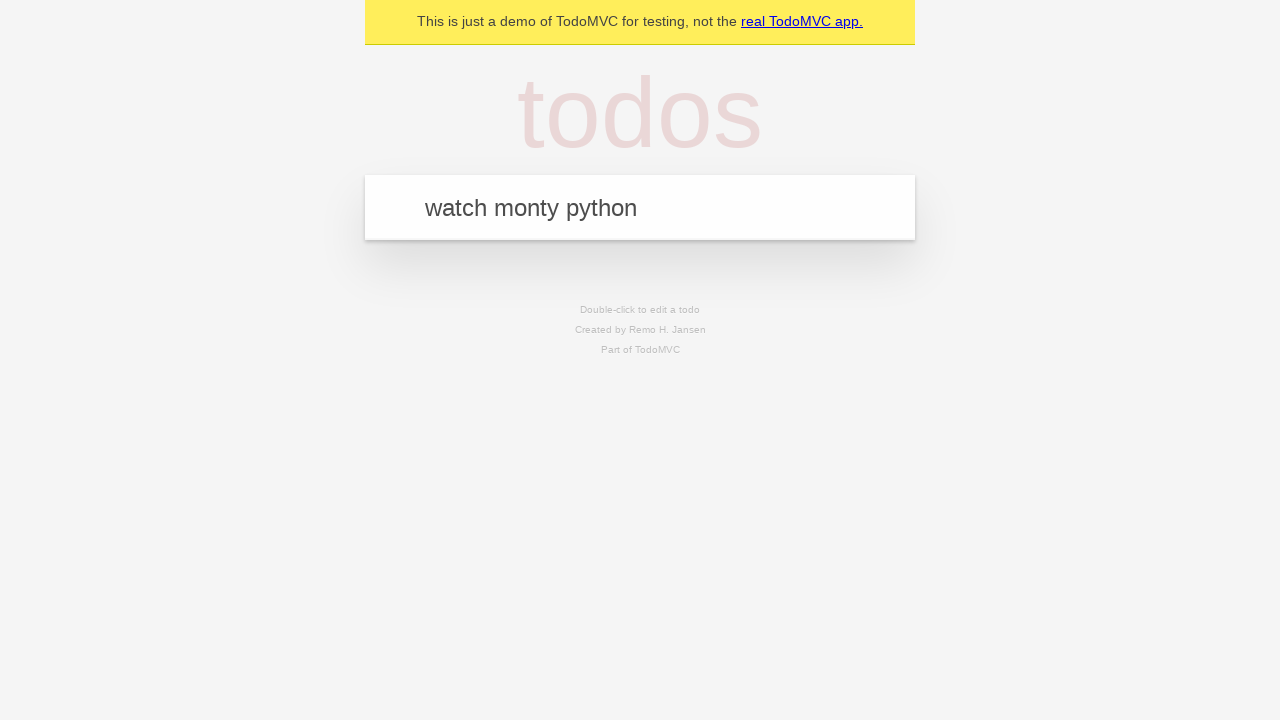

Pressed Enter to submit the todo item on internal:attr=[placeholder="What needs to be done?"i]
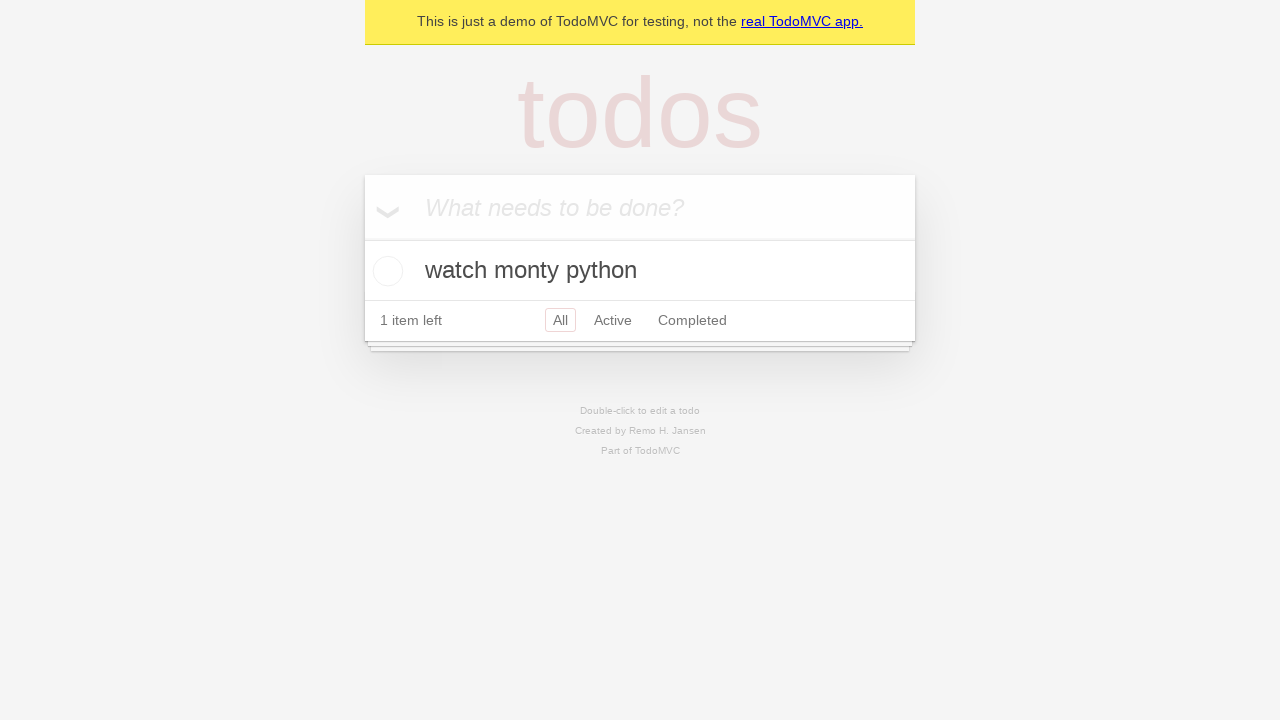

Waited for todo item to appear in the list
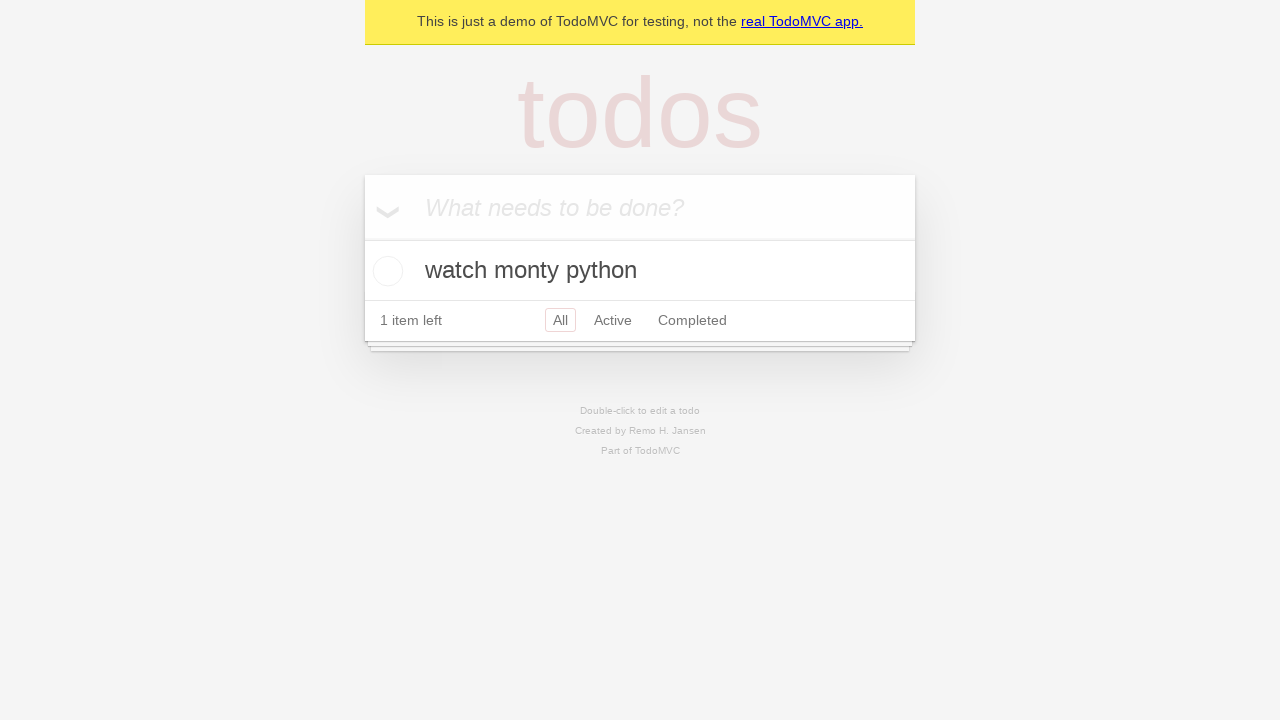

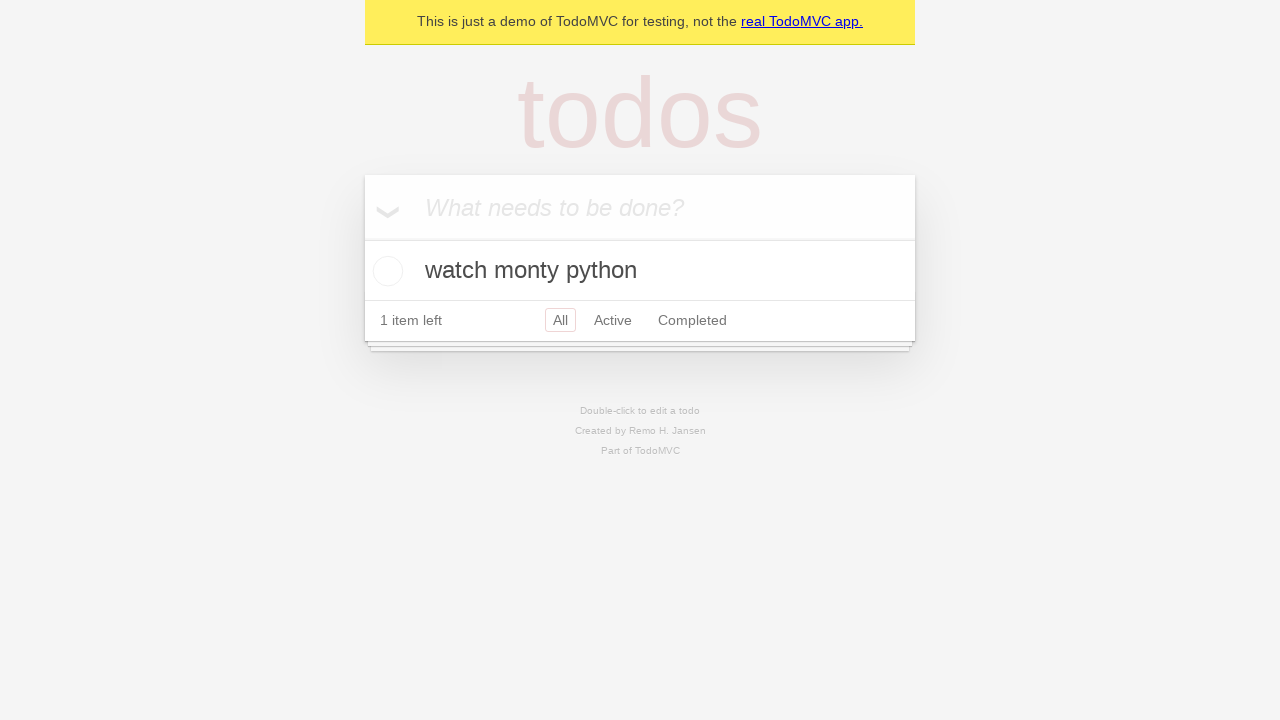